Tests navigation to a product page by clicking on product image and title from the catalog listing

Starting URL: https://intershop5.skillbox.ru/product-category/catalog/

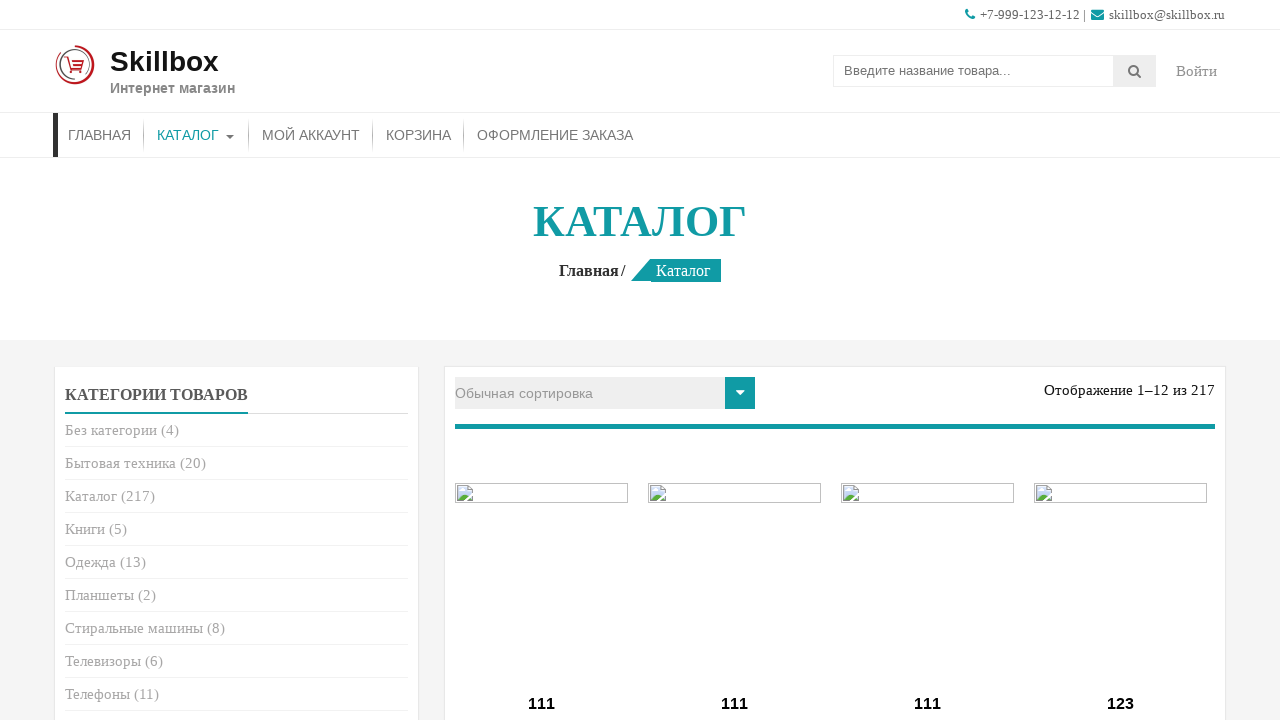

Clicked on product image from catalog listing at (542, 569) on .wc-products li >> nth=0 >> .inner-img a
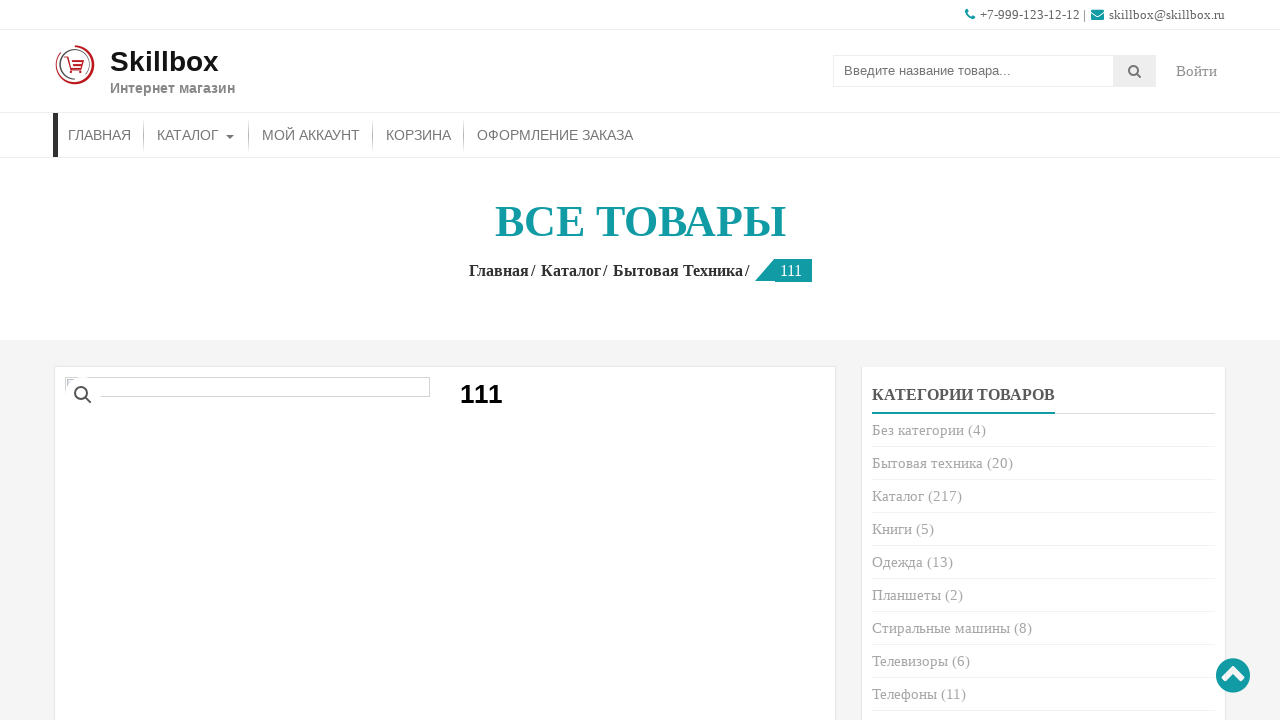

Navigated back to catalog listing page
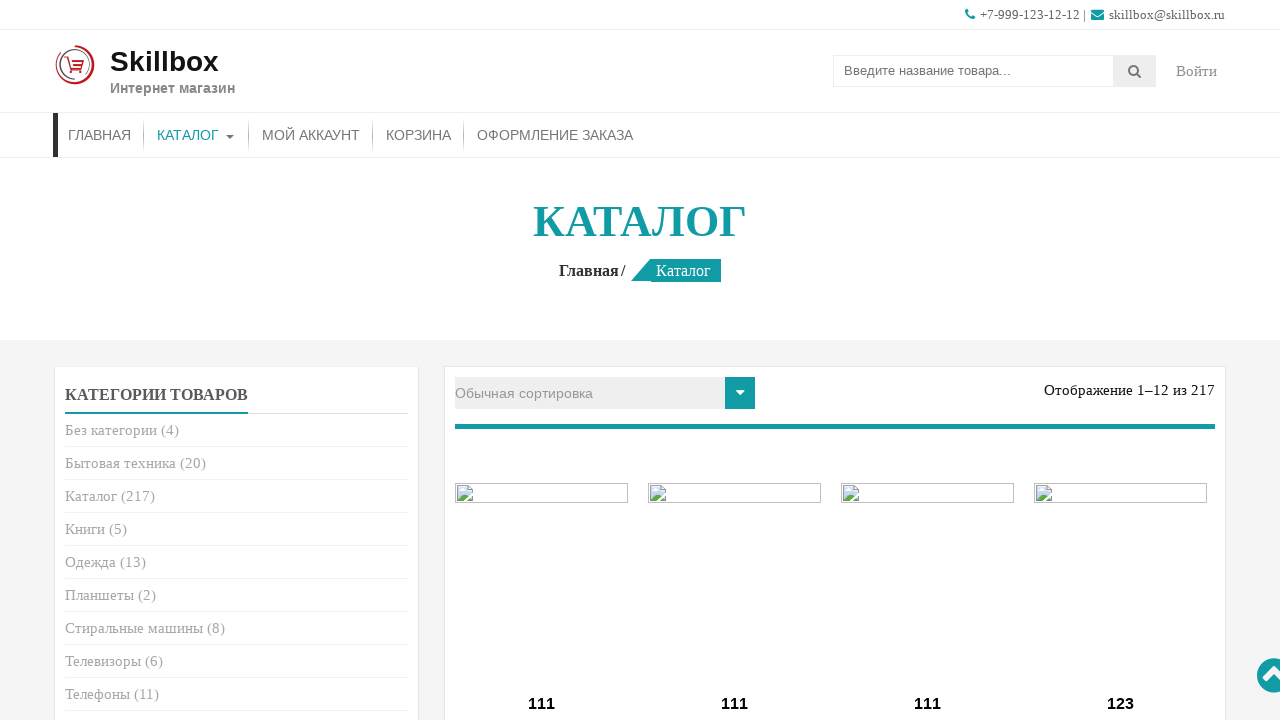

Clicked on product title from catalog listing at (542, 704) on .wc-products li >> nth=0 >> .collection_desc h3
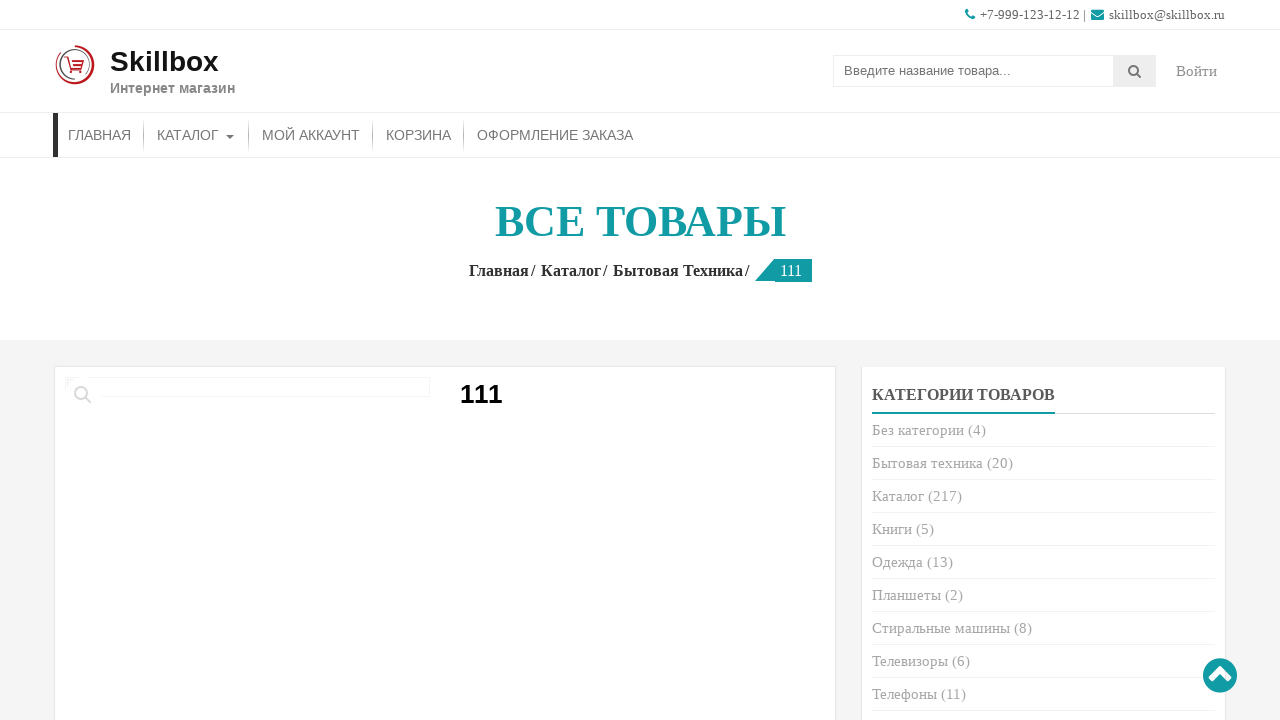

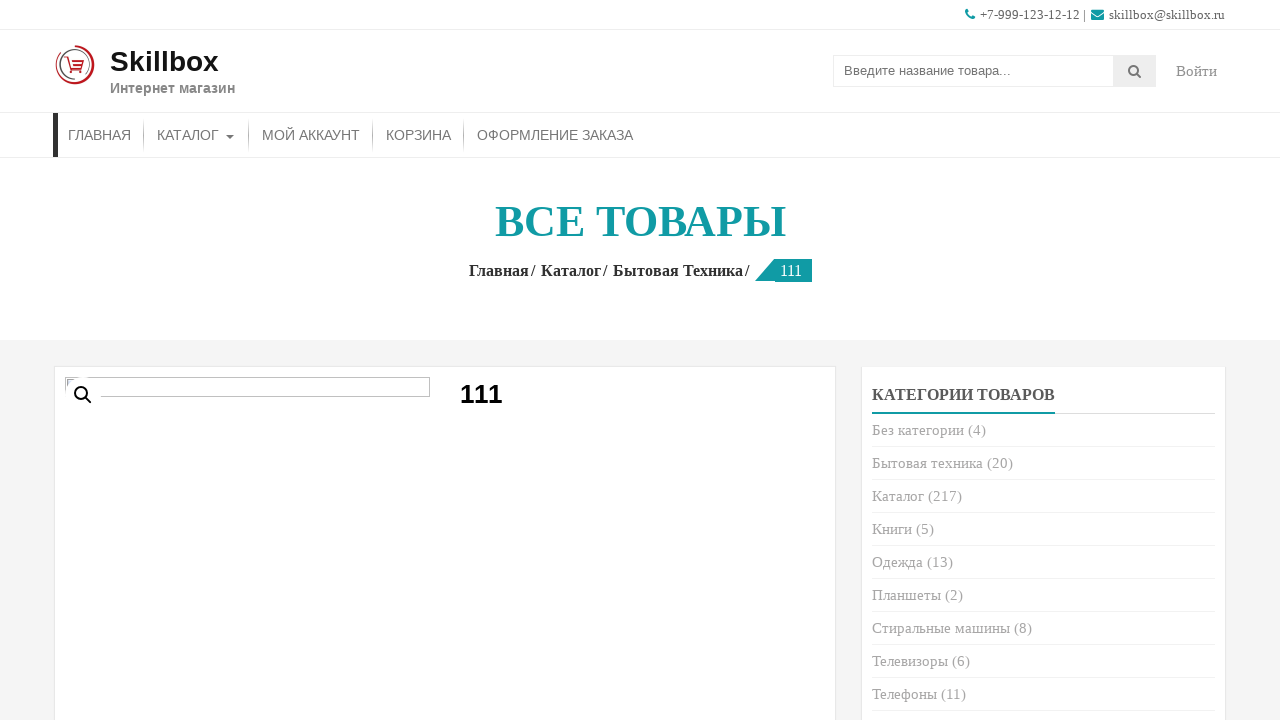